Navigates to the Jumia Nigeria e-commerce homepage and waits for it to load.

Starting URL: https://www.jumia.com.ng/

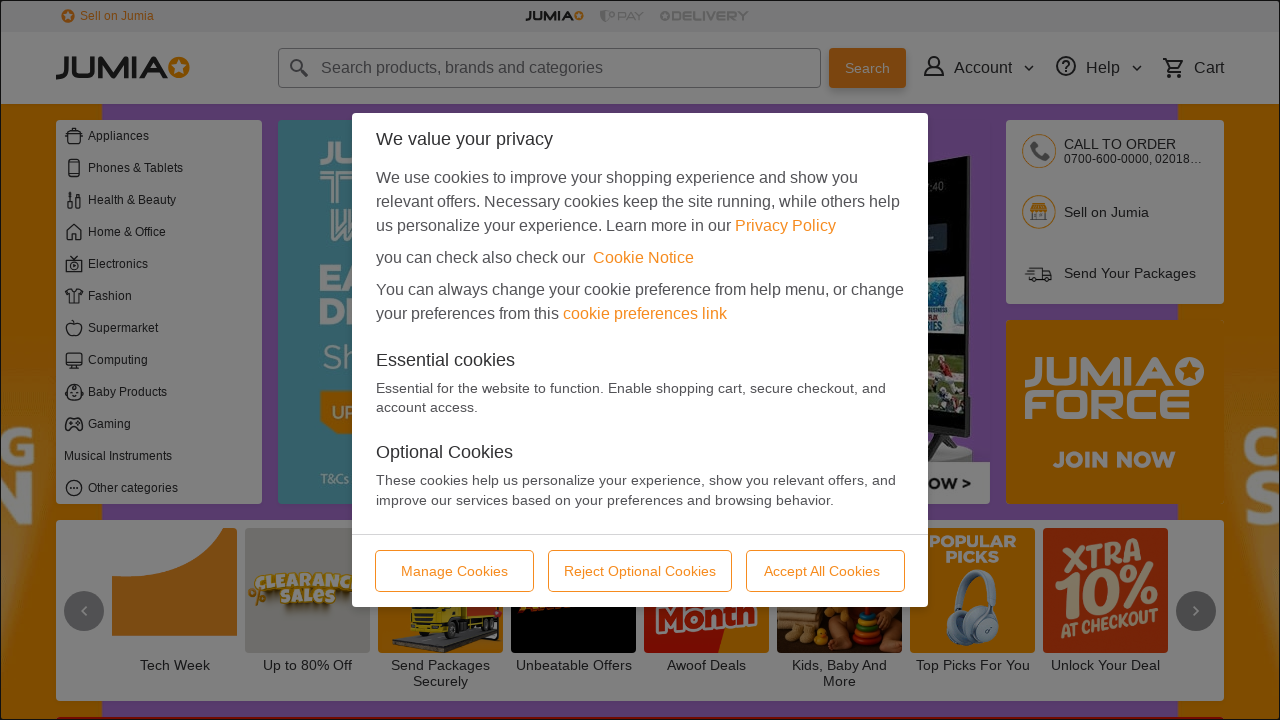

Navigated to Jumia Nigeria homepage
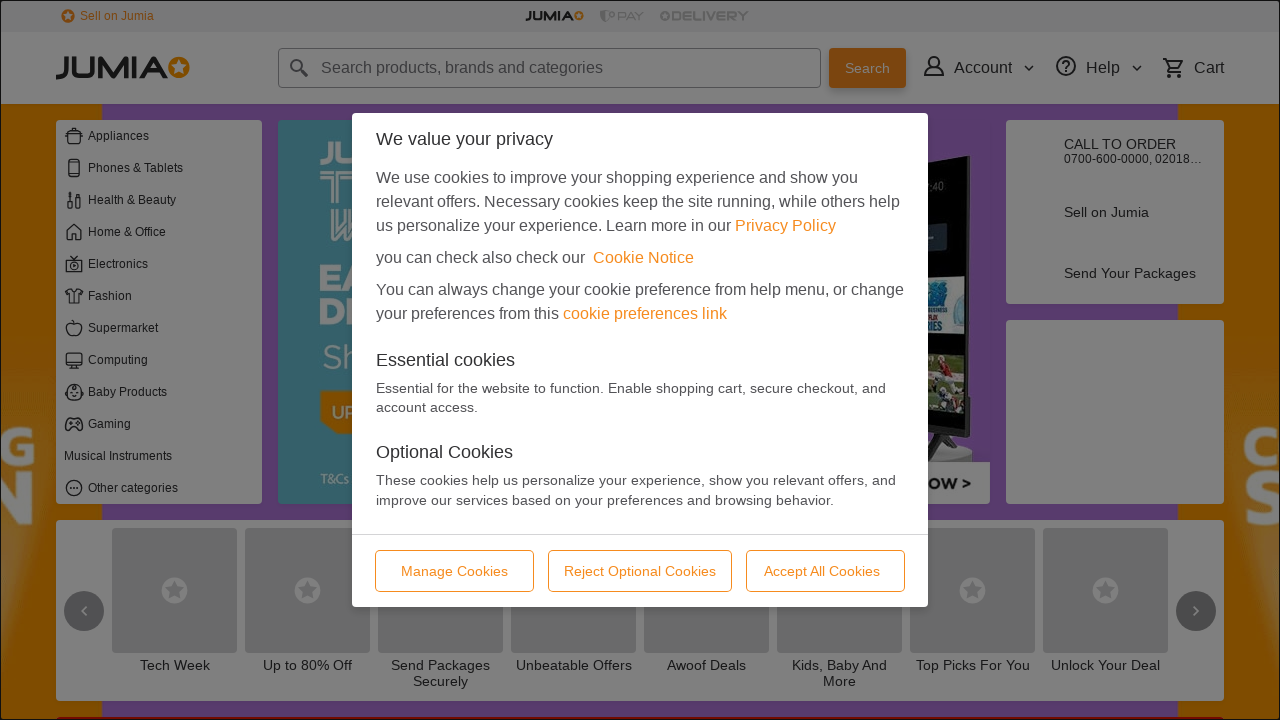

Waited for page to reach domcontentloaded state
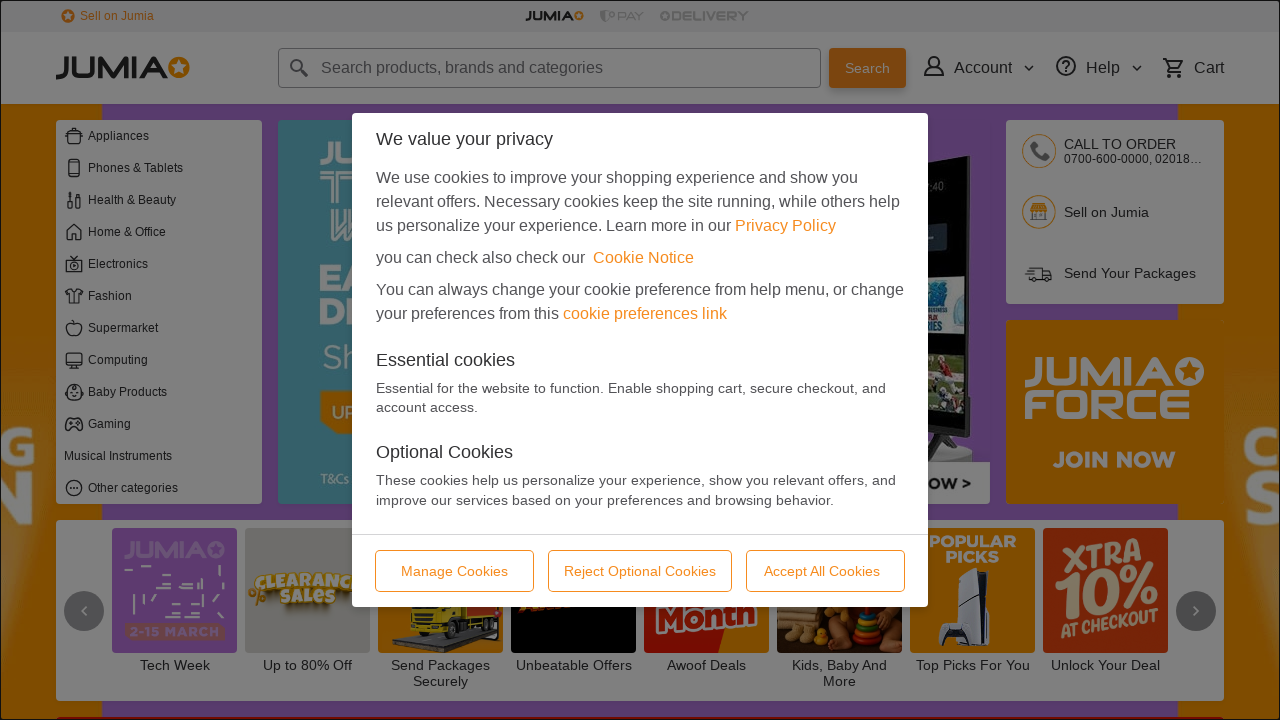

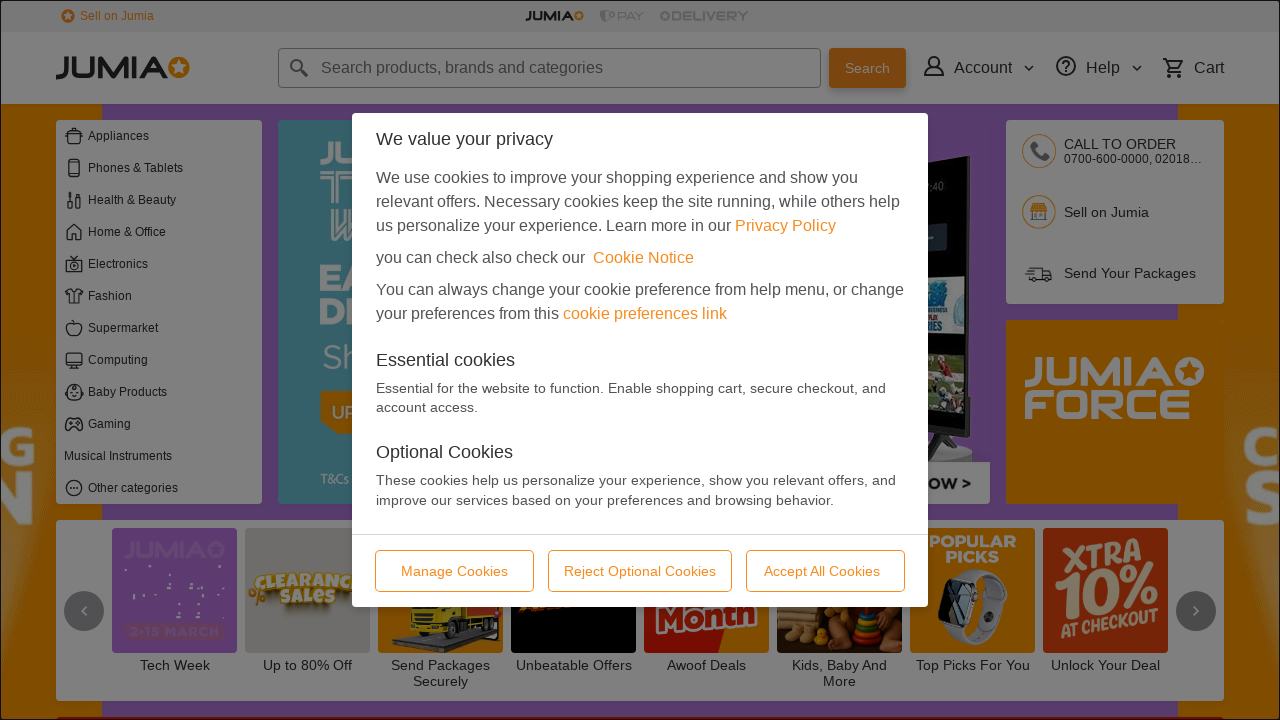